Verifies that the category navigation elements on Demoblaze are displayed and enabled, including the CATEGORIES header and the Phones, Laptops, and Monitors category links.

Starting URL: https://www.demoblaze.com/

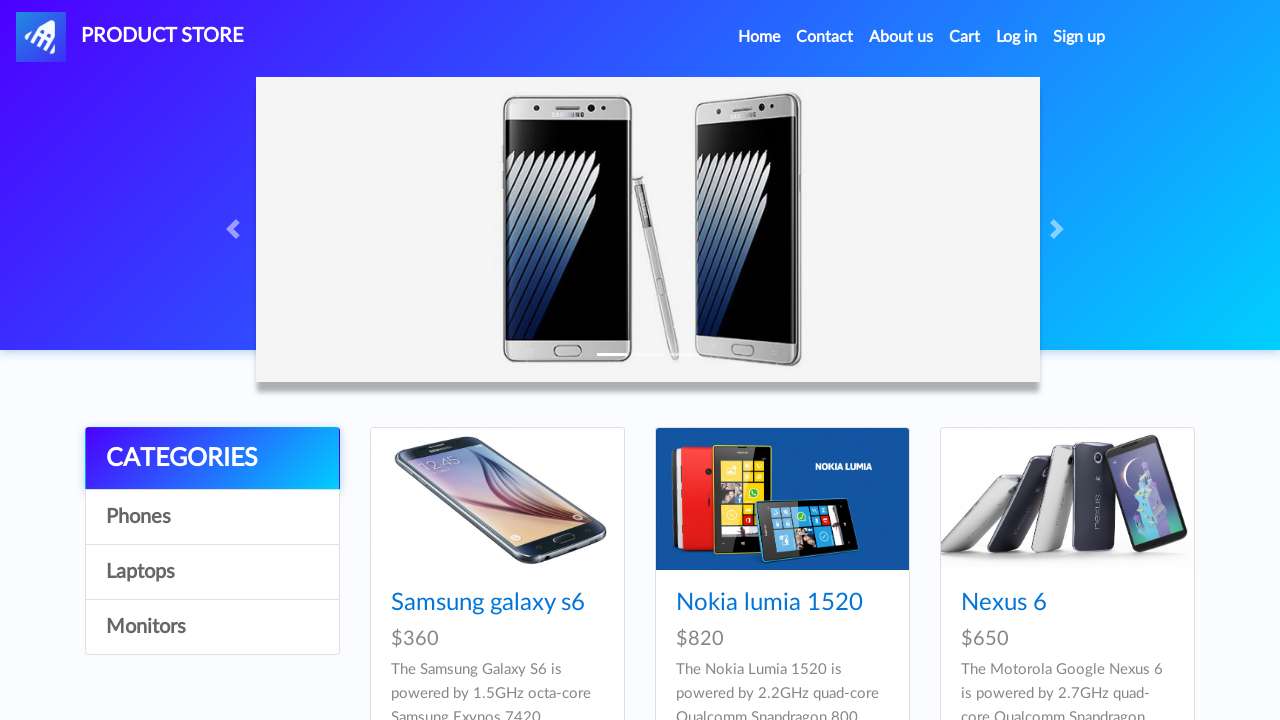

Categories sidebar loaded
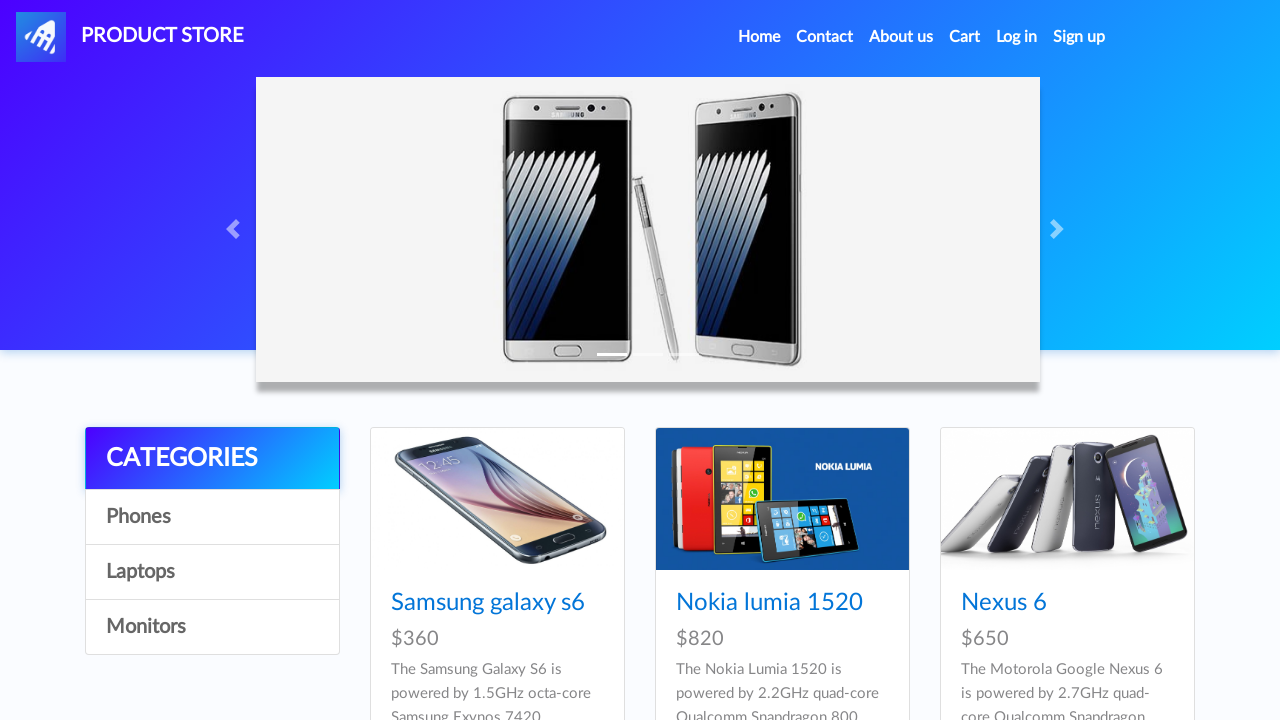

Located CATEGORIES header element
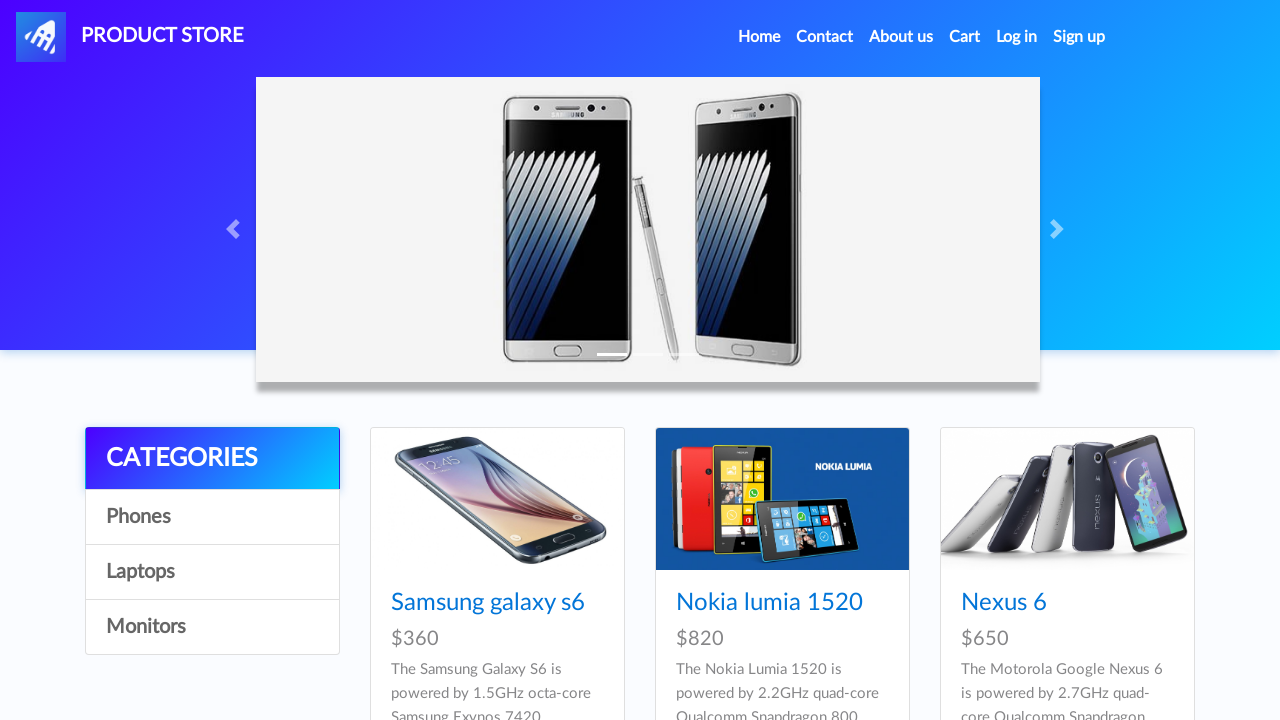

CATEGORIES header is visible
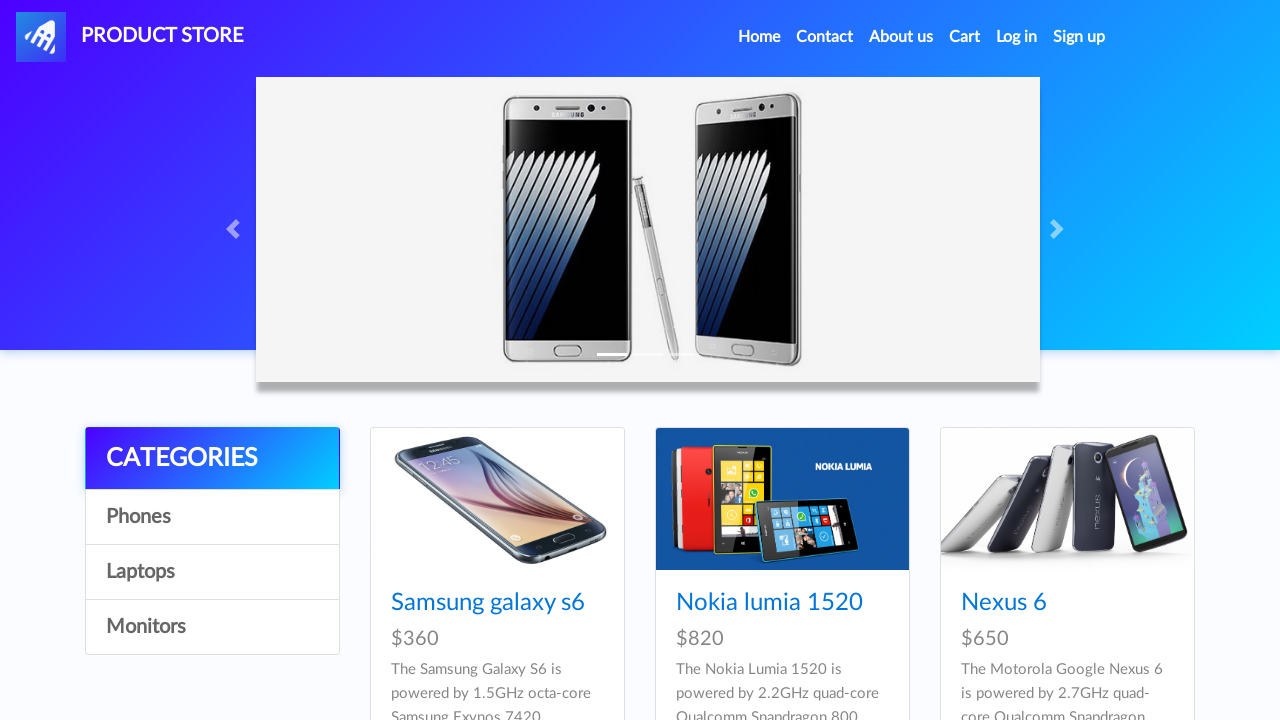

Asserted CATEGORIES header is visible
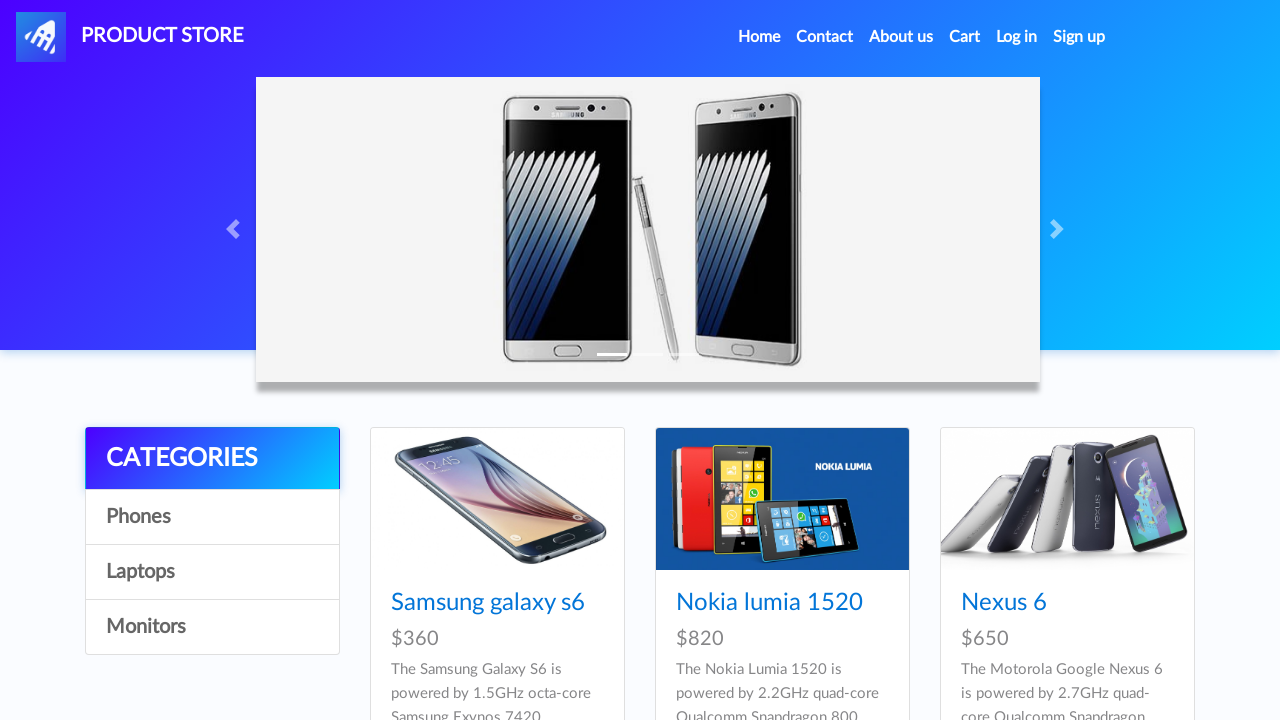

Asserted CATEGORIES header is enabled
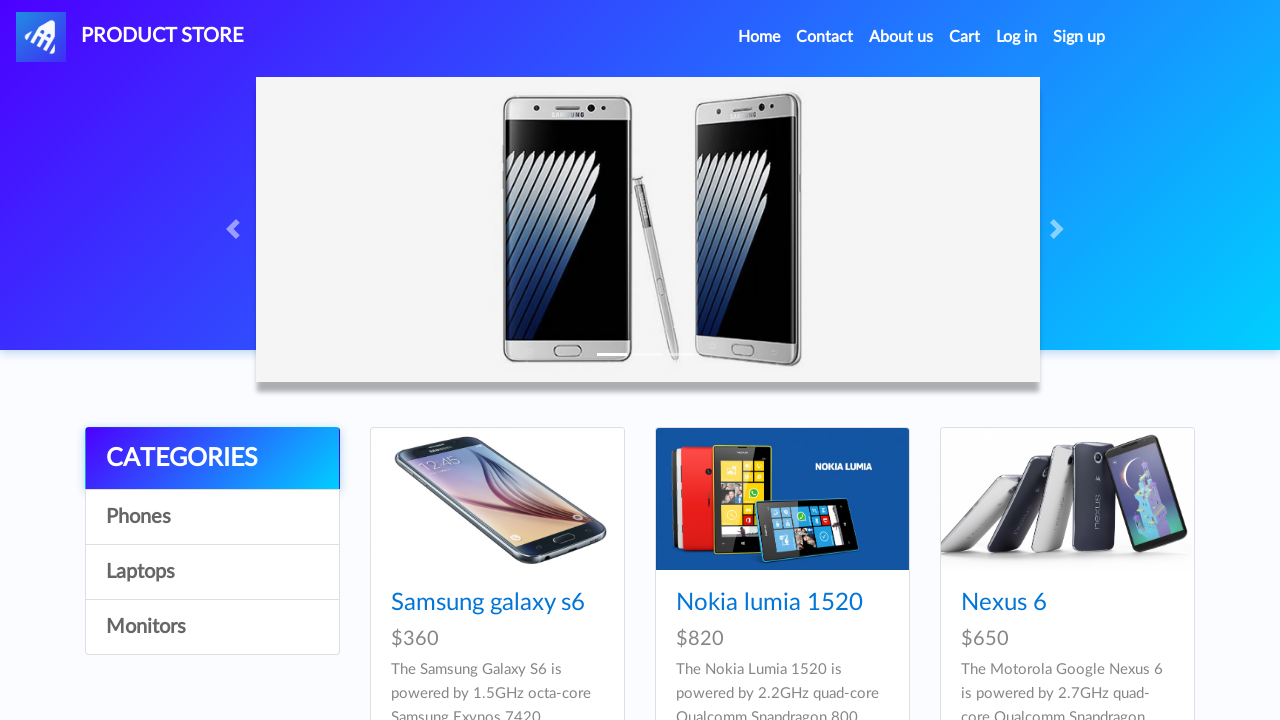

Located Phones category link element
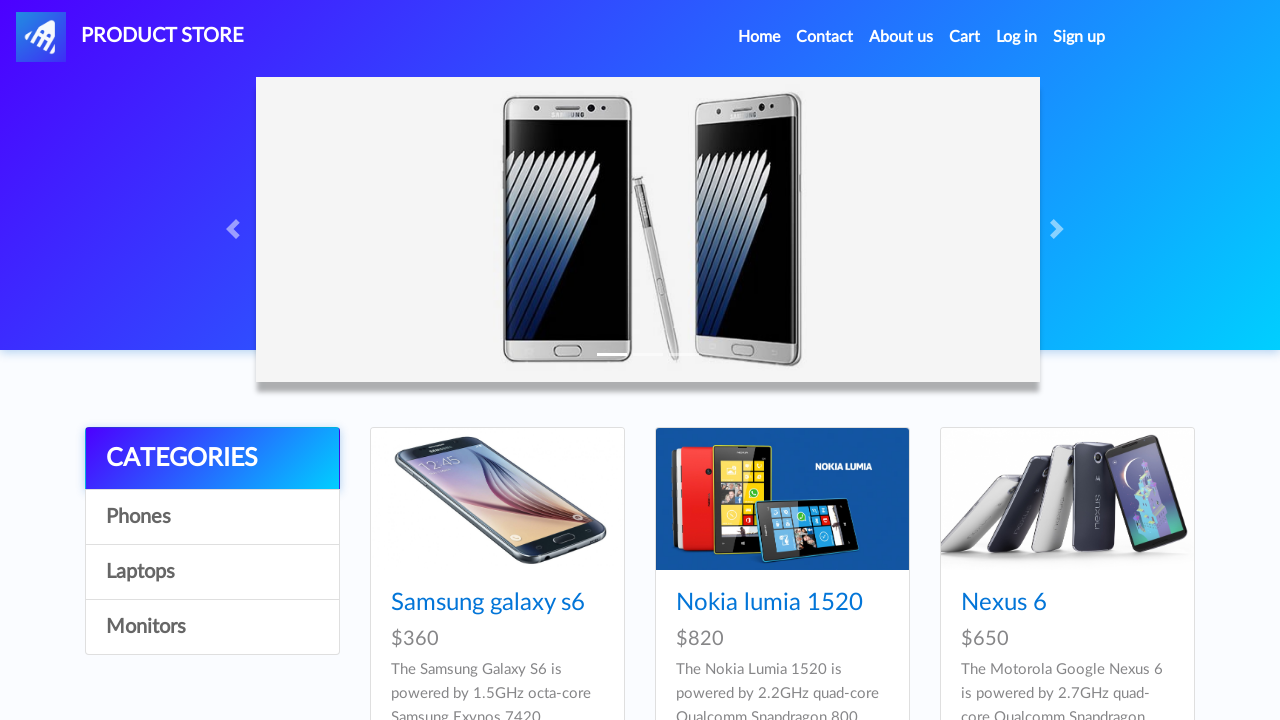

Asserted Phones category link is visible
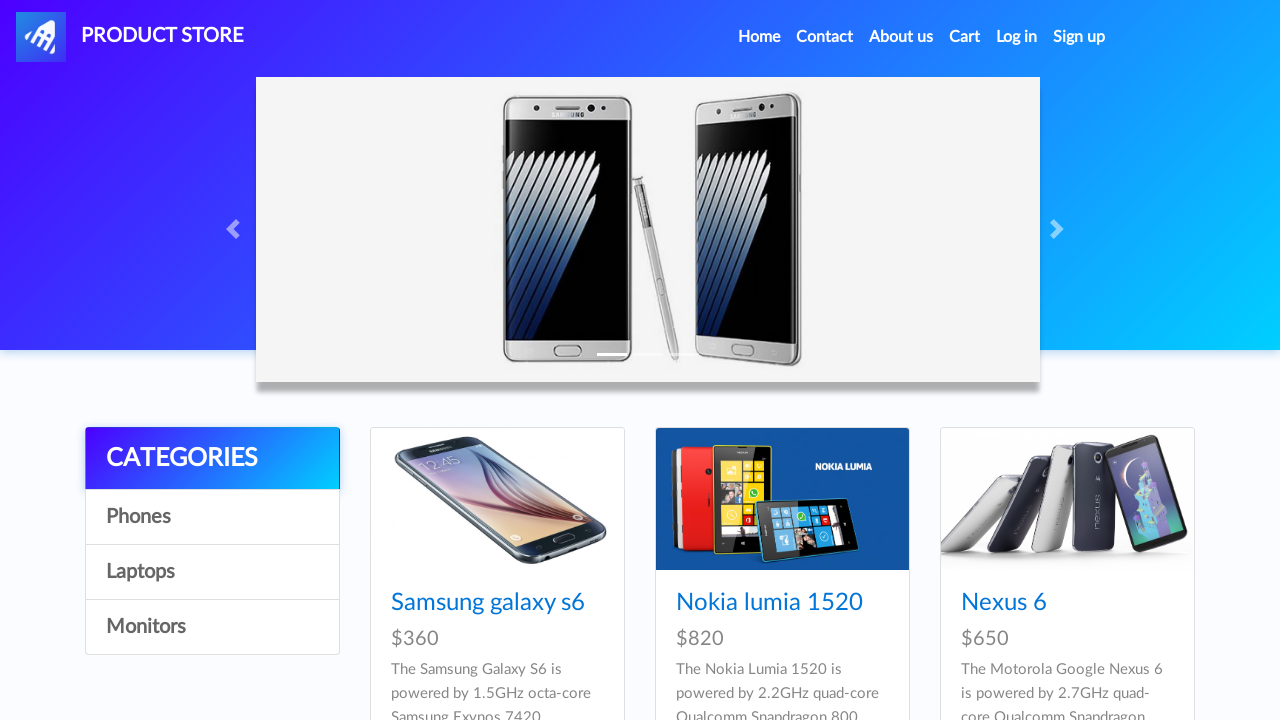

Asserted Phones category link is enabled
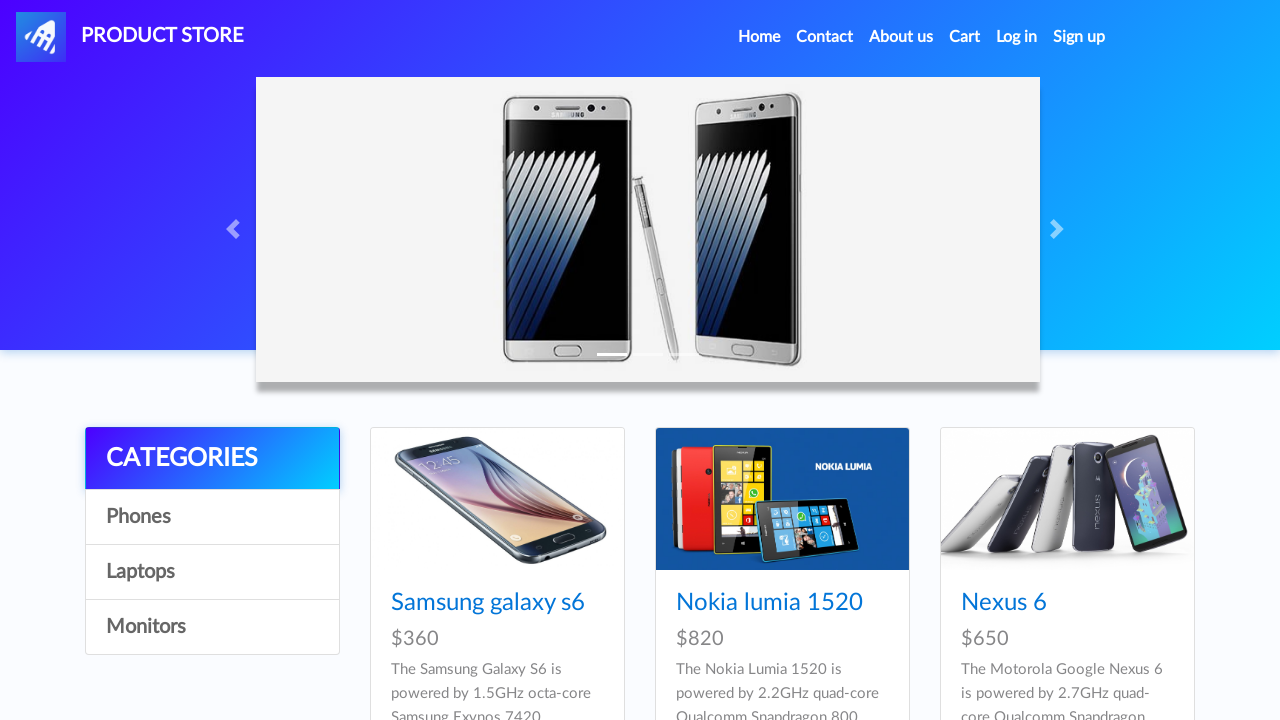

Located Laptops category link element
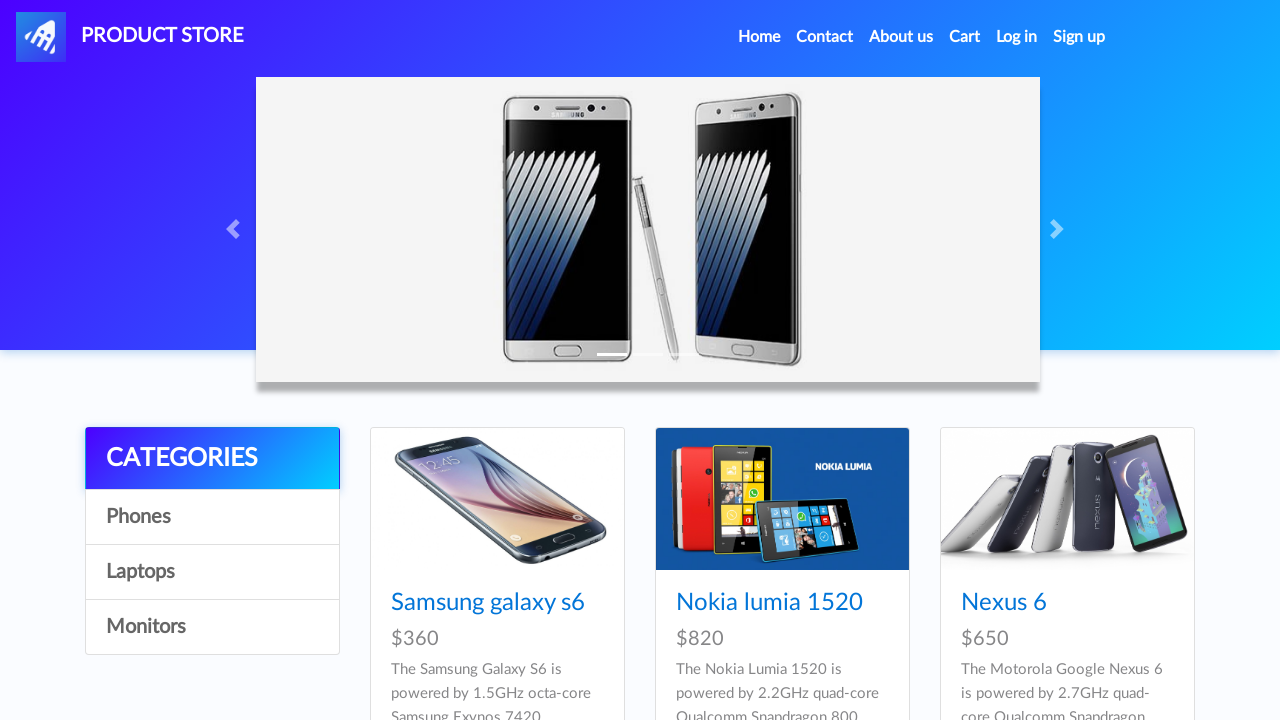

Asserted Laptops category link is visible
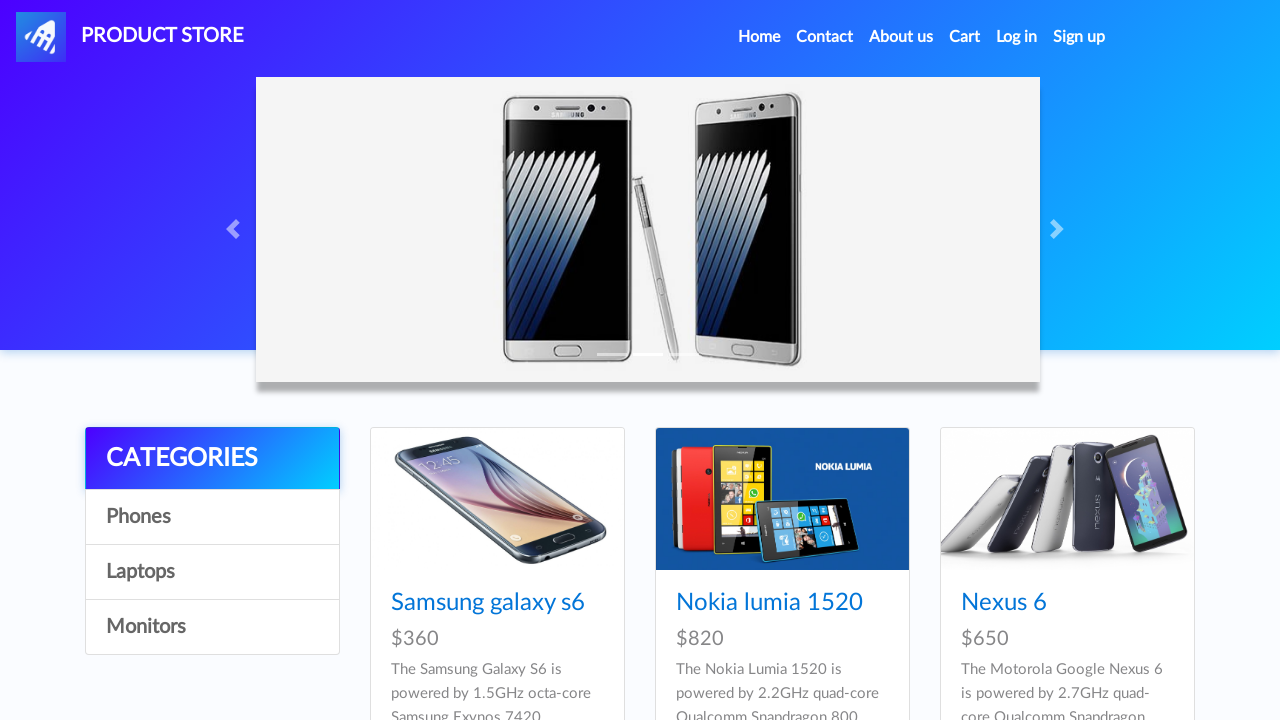

Asserted Laptops category link is enabled
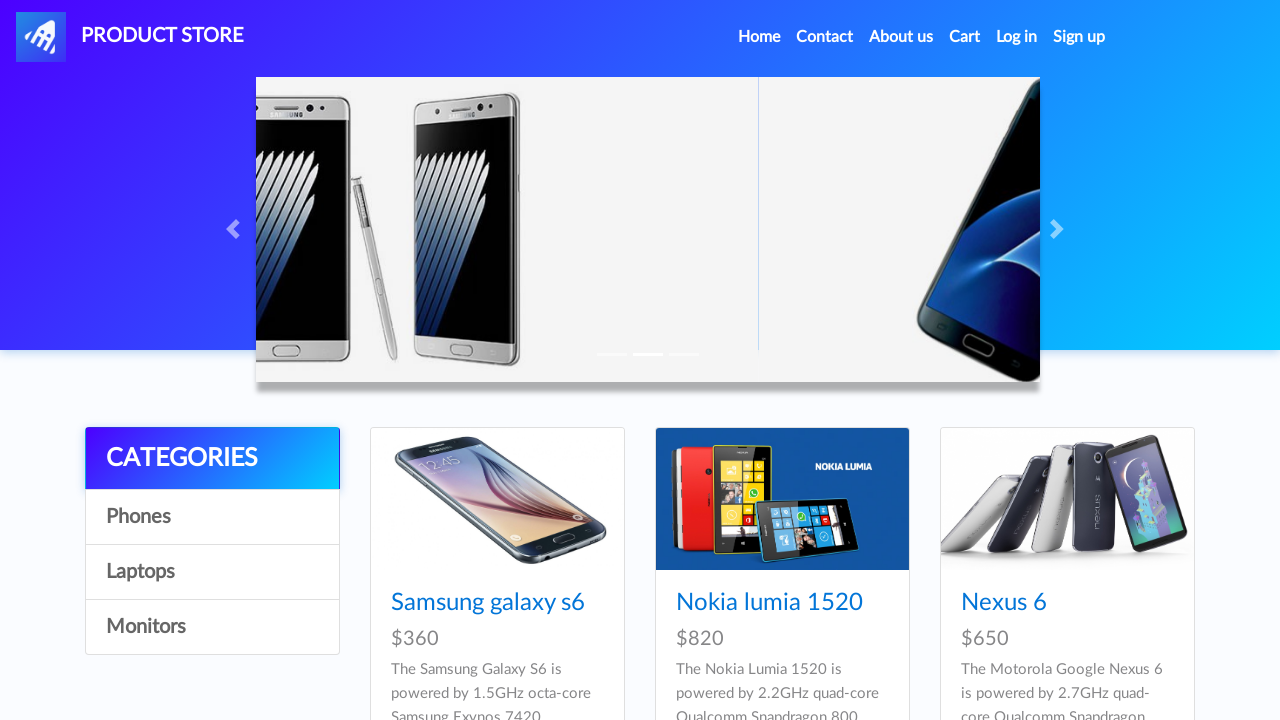

Located Monitors category link element
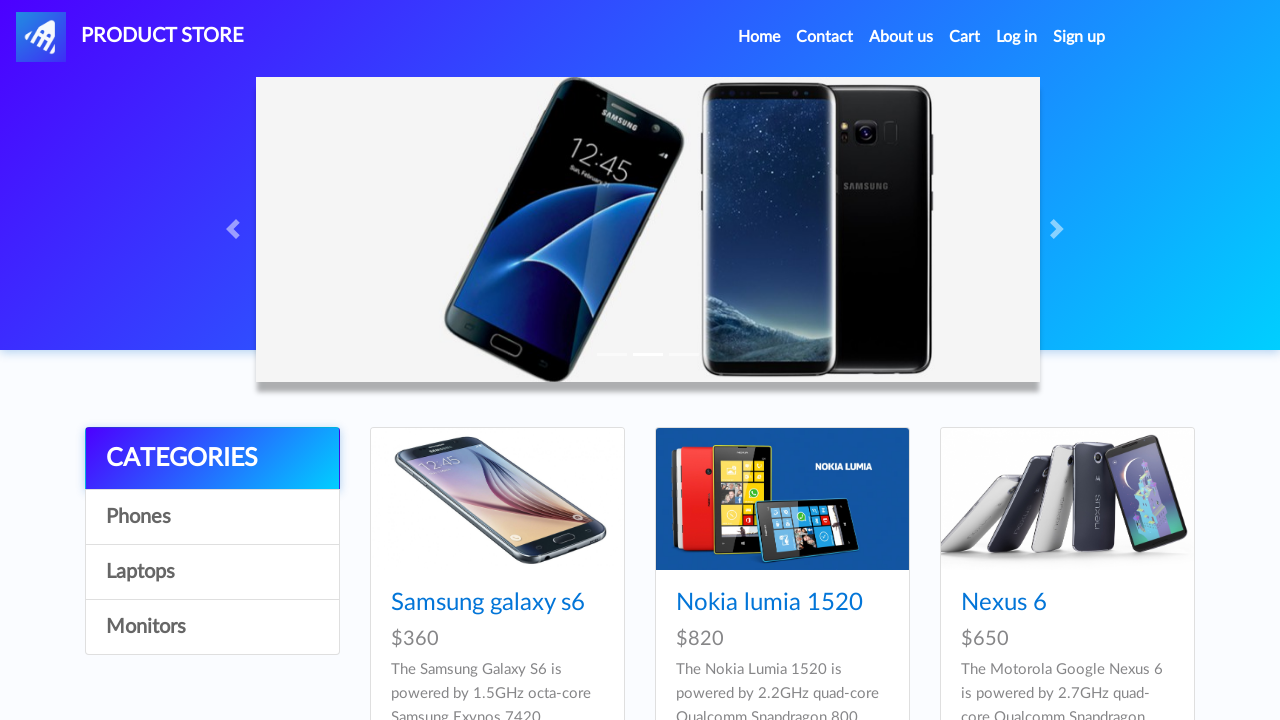

Asserted Monitors category link is visible
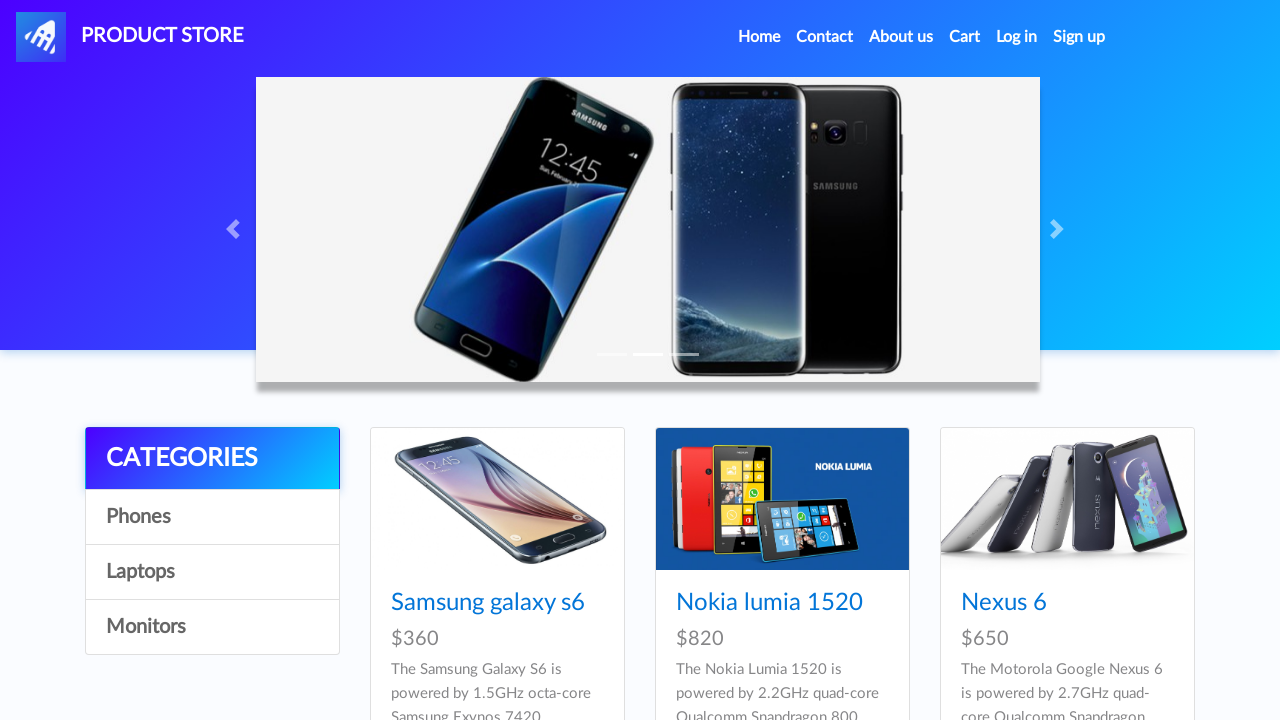

Asserted Monitors category link is enabled
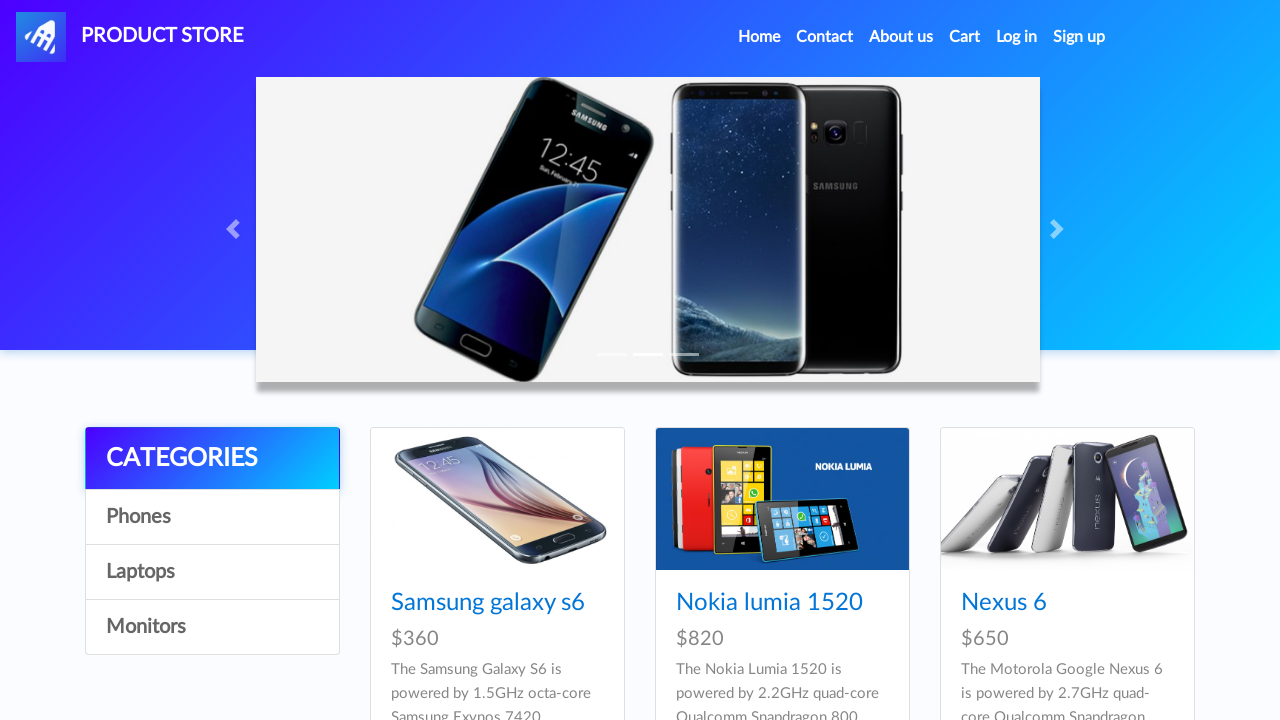

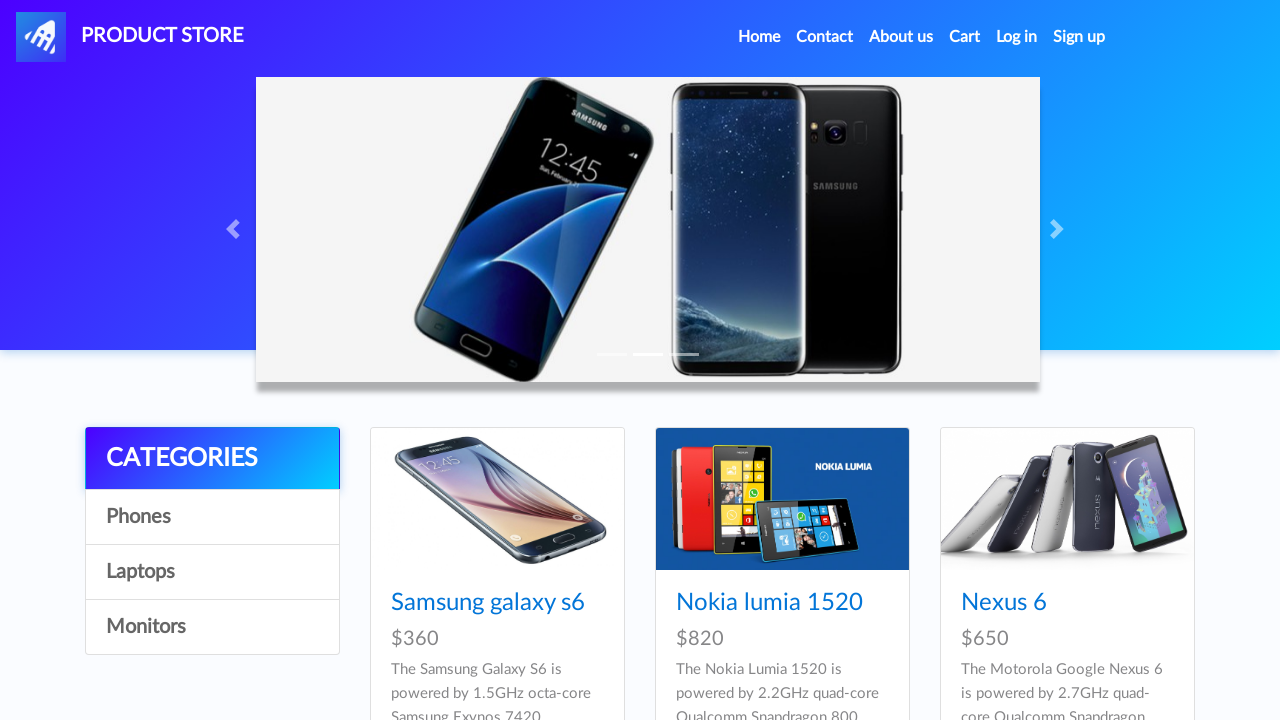